Tests clicking on checkboxes to toggle their checked state

Starting URL: http://the-internet.herokuapp.com/checkboxes

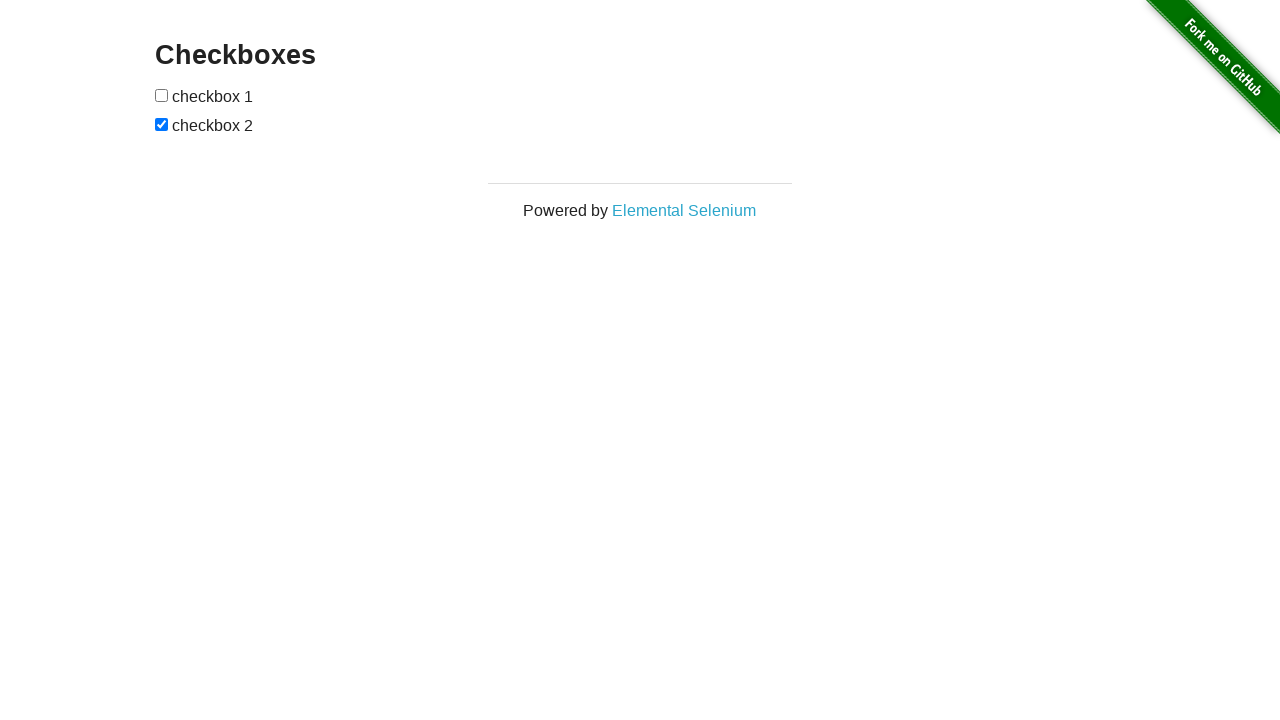

Clicked on the first checkbox at (162, 95) on #checkboxes input
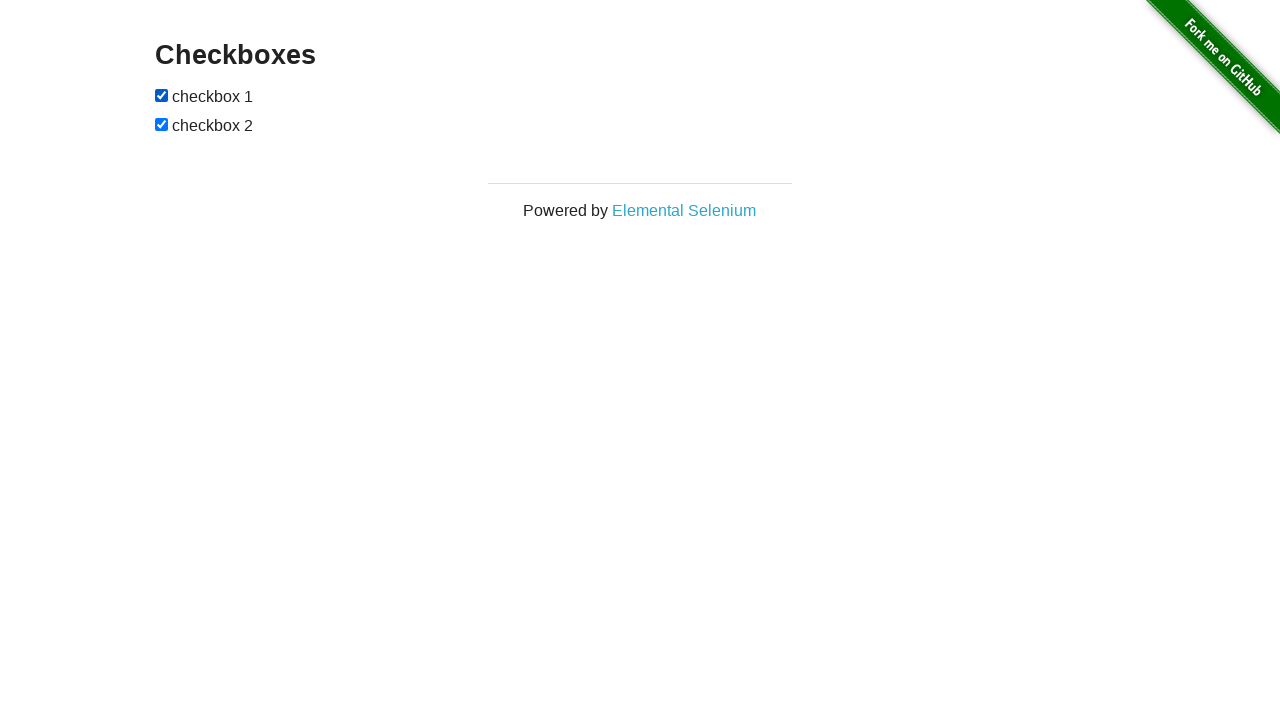

Located the first checkbox element
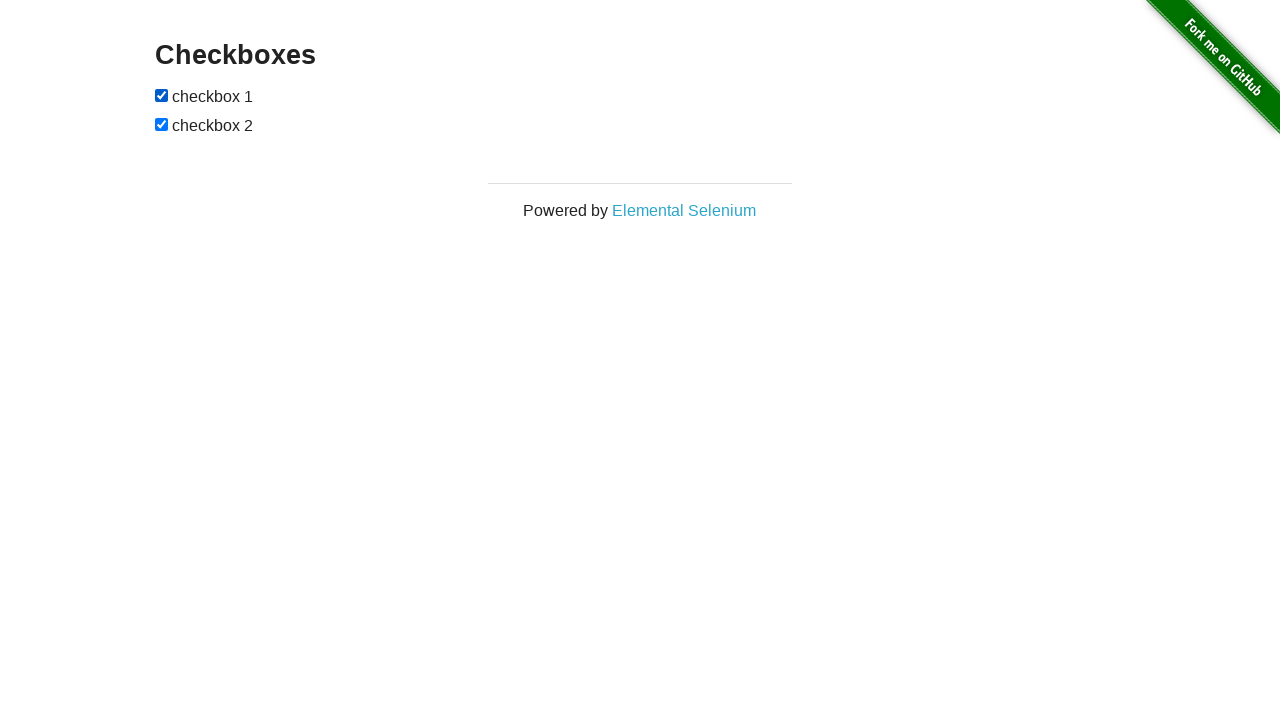

Verified that the first checkbox is checked
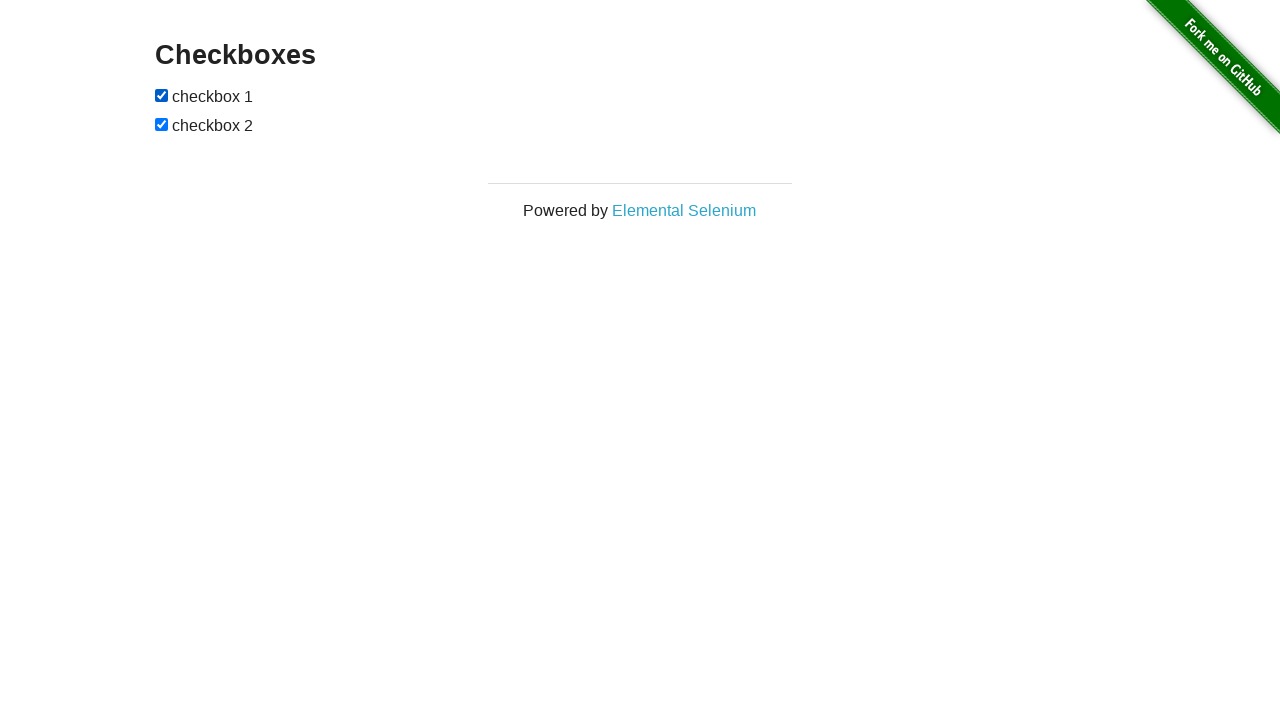

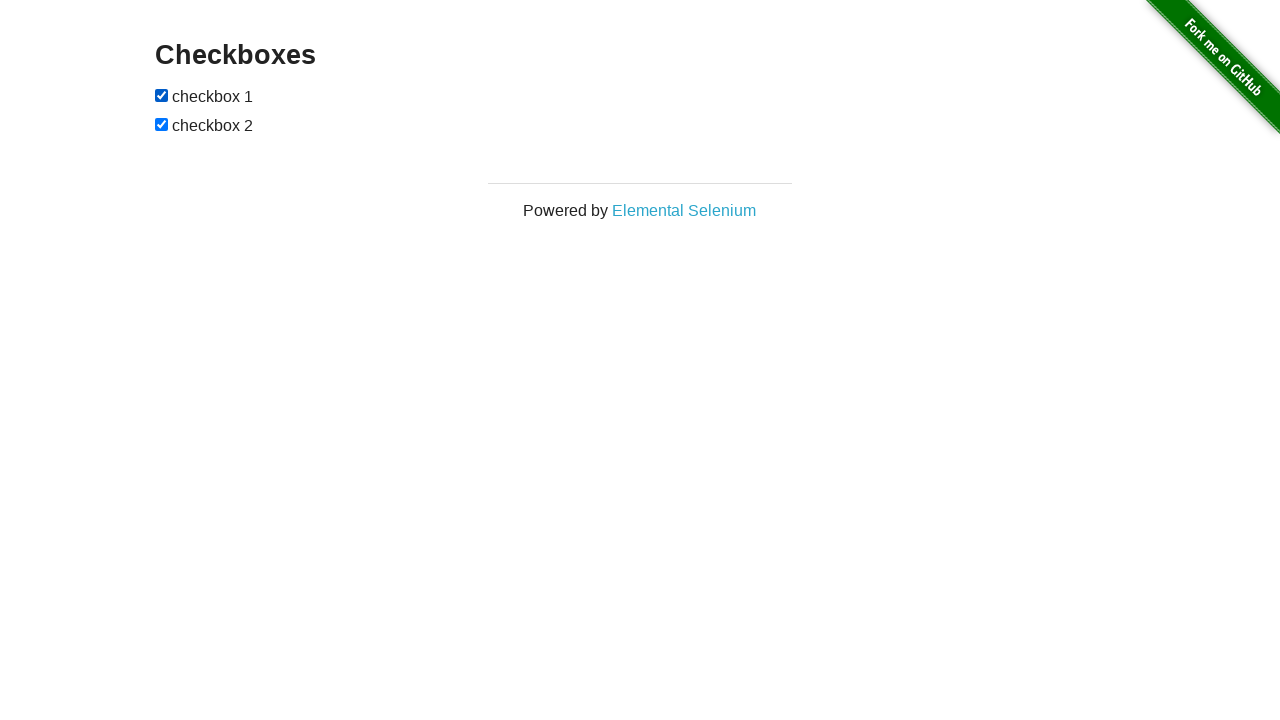